Tests navigation between YouTube and Test Otomasyonu websites, verifying page titles and URLs while demonstrating browser navigation controls like back, forward, and refresh

Starting URL: https://www.youtube.com

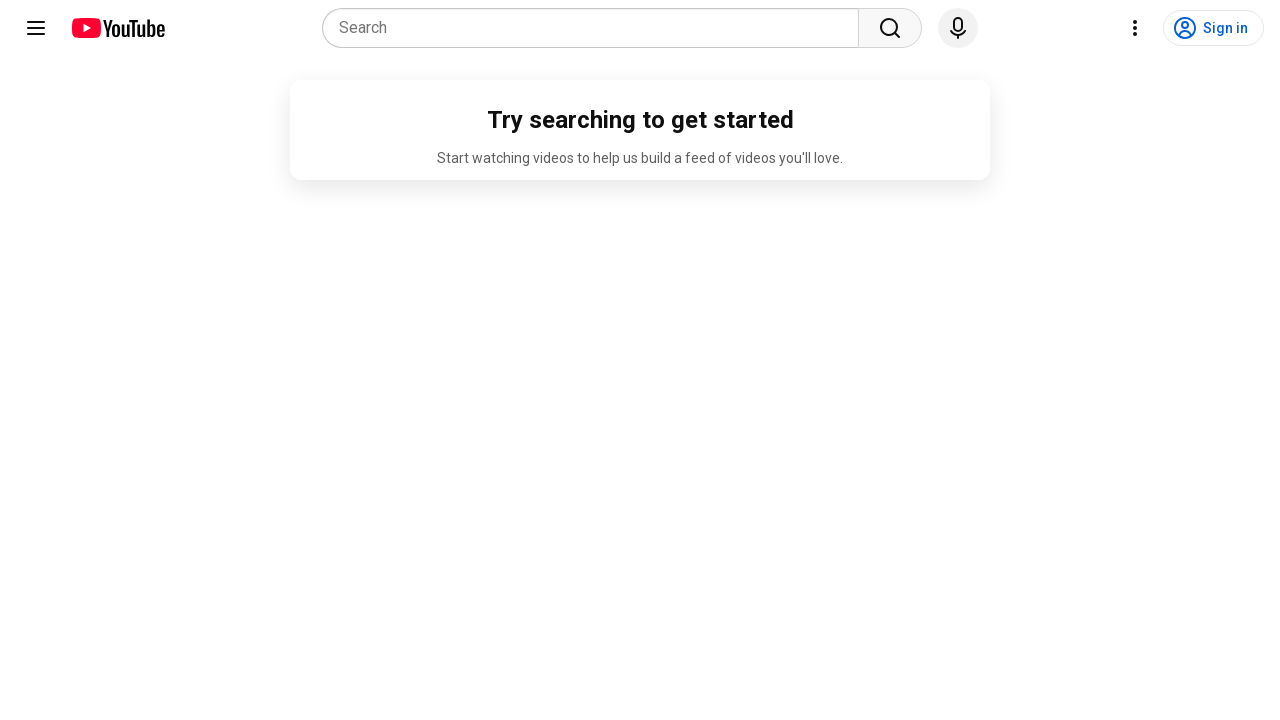

Retrieved YouTube page title
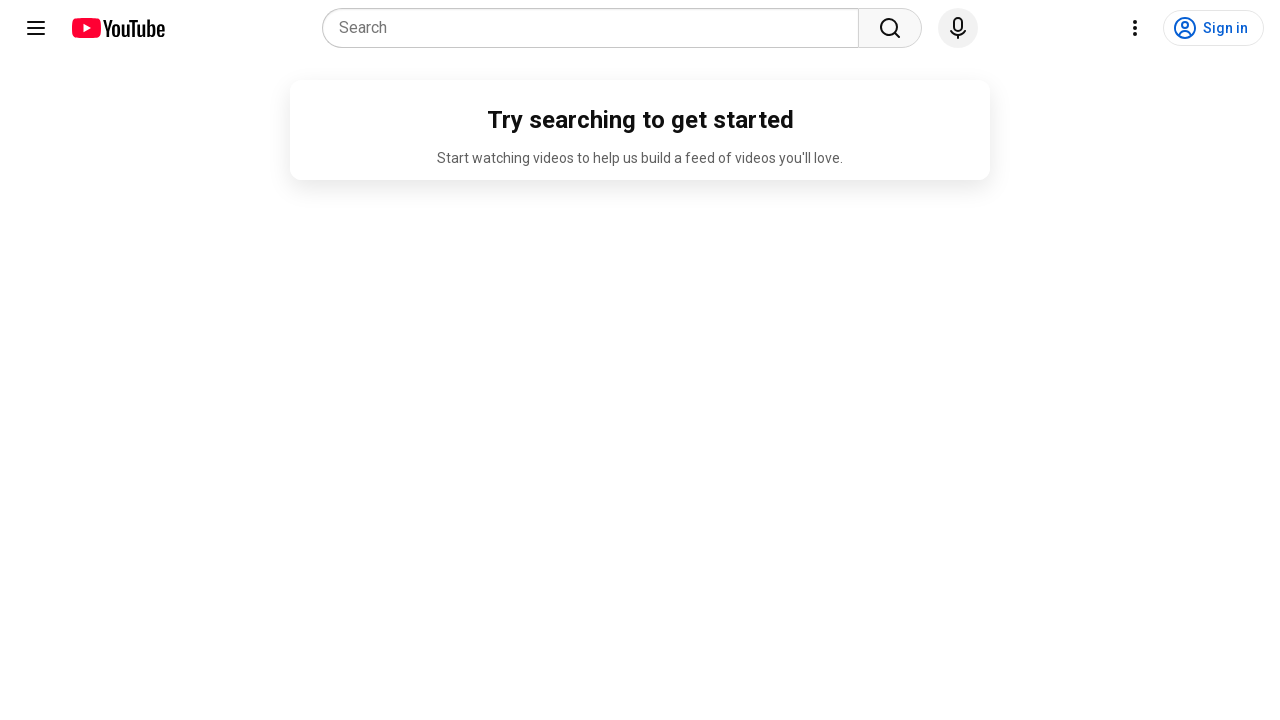

Verified YouTube title contains 'youtube': YouTube
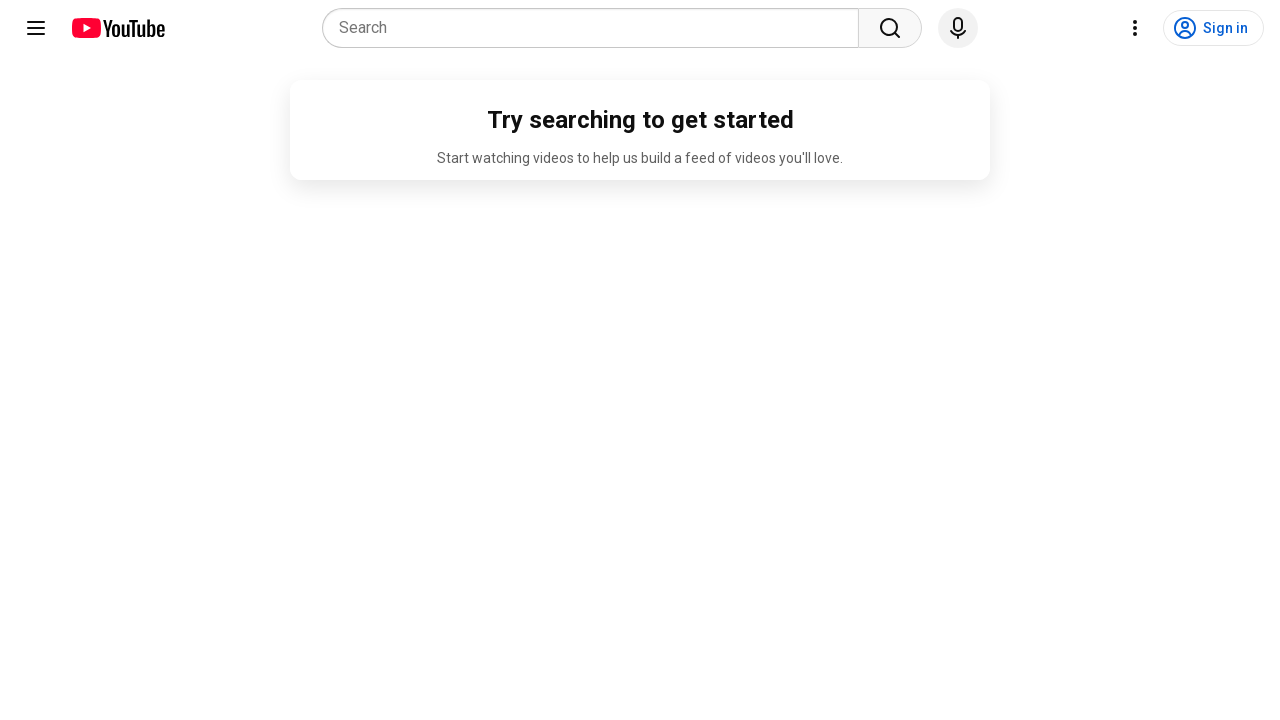

Retrieved current page URL
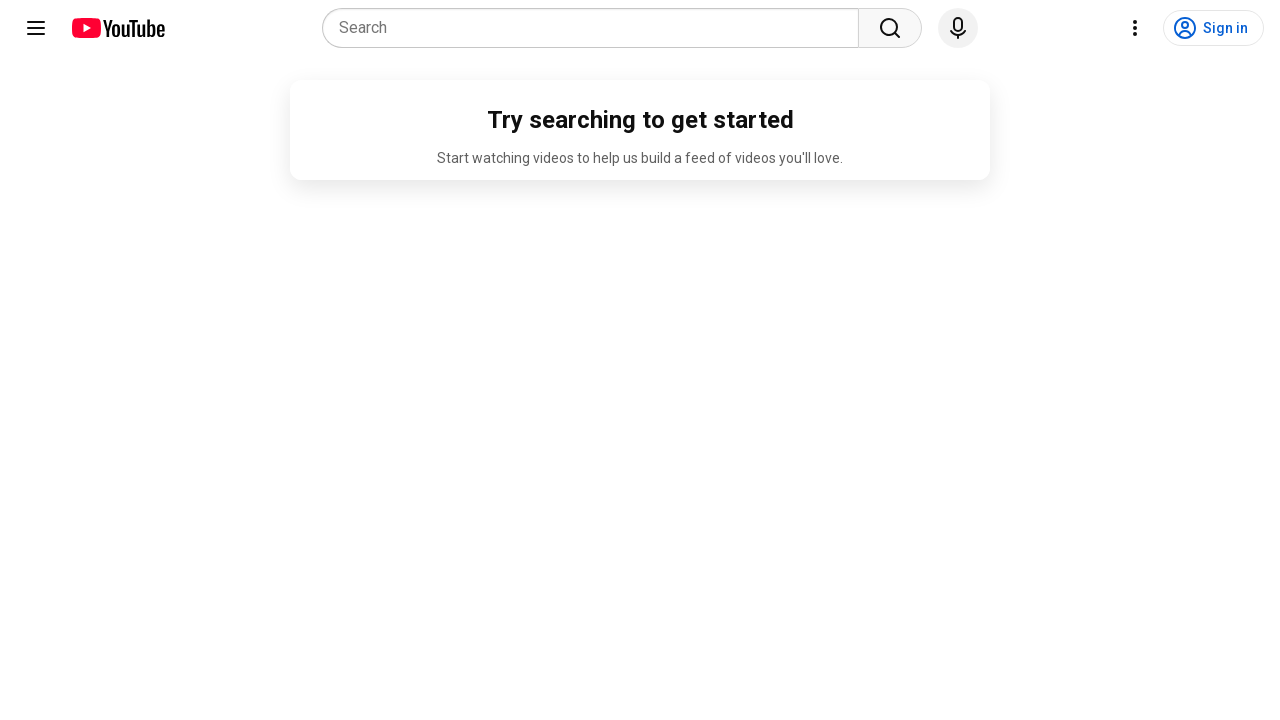

Verified URL contains 'youtube': https://www.youtube.com/
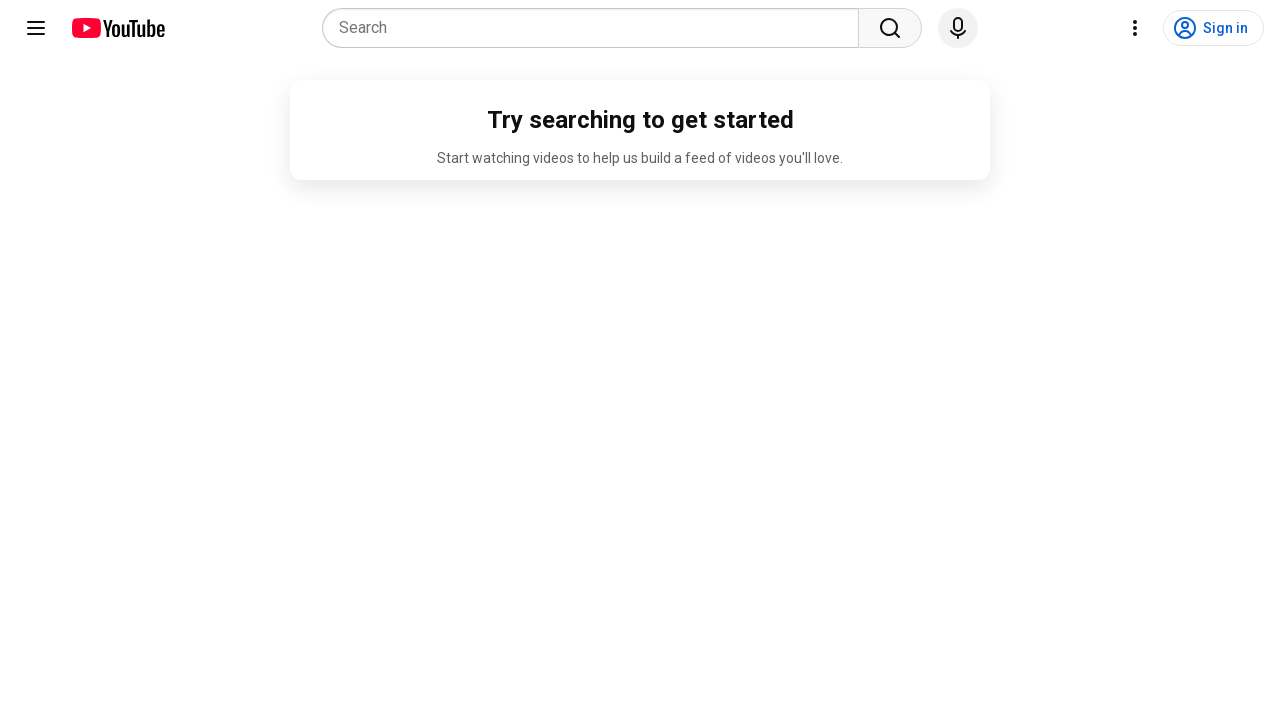

Navigated to Test Otomasyonu website (https://www.testotomasyonu.com/)
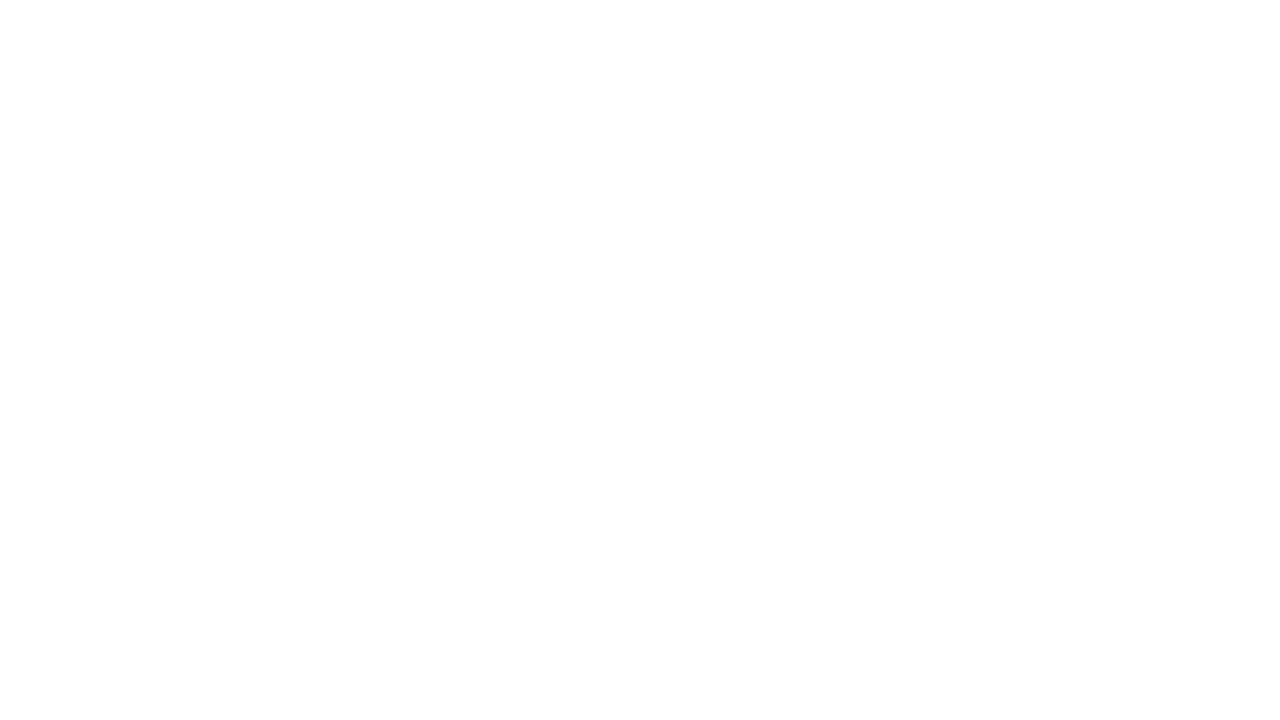

Navigated back to YouTube using browser back button
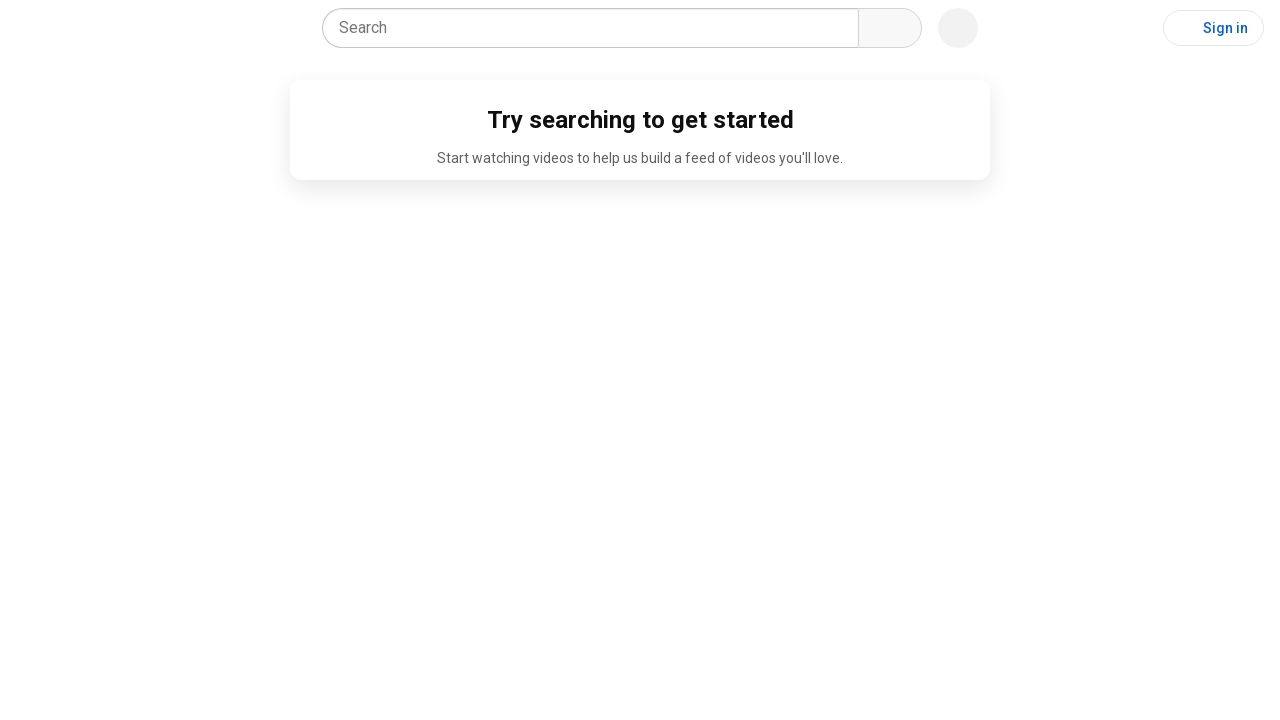

Refreshed the YouTube page
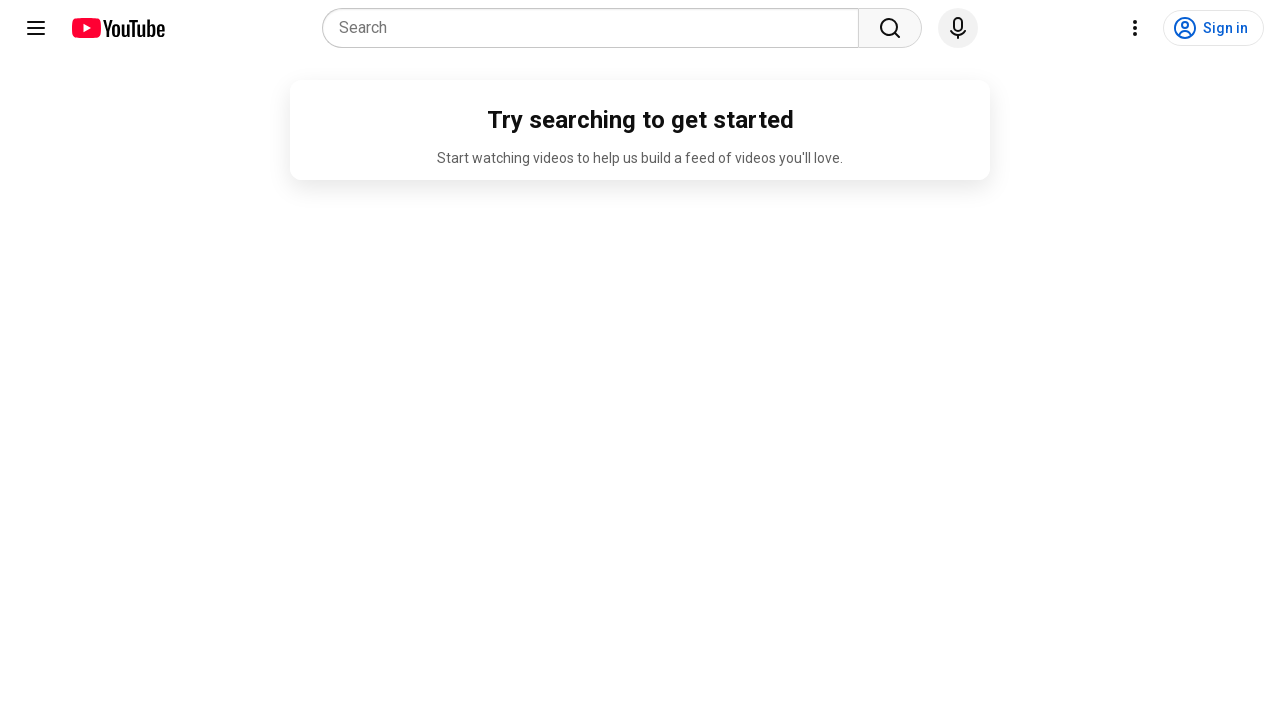

Navigated forward to Test Otomasyonu using browser forward button
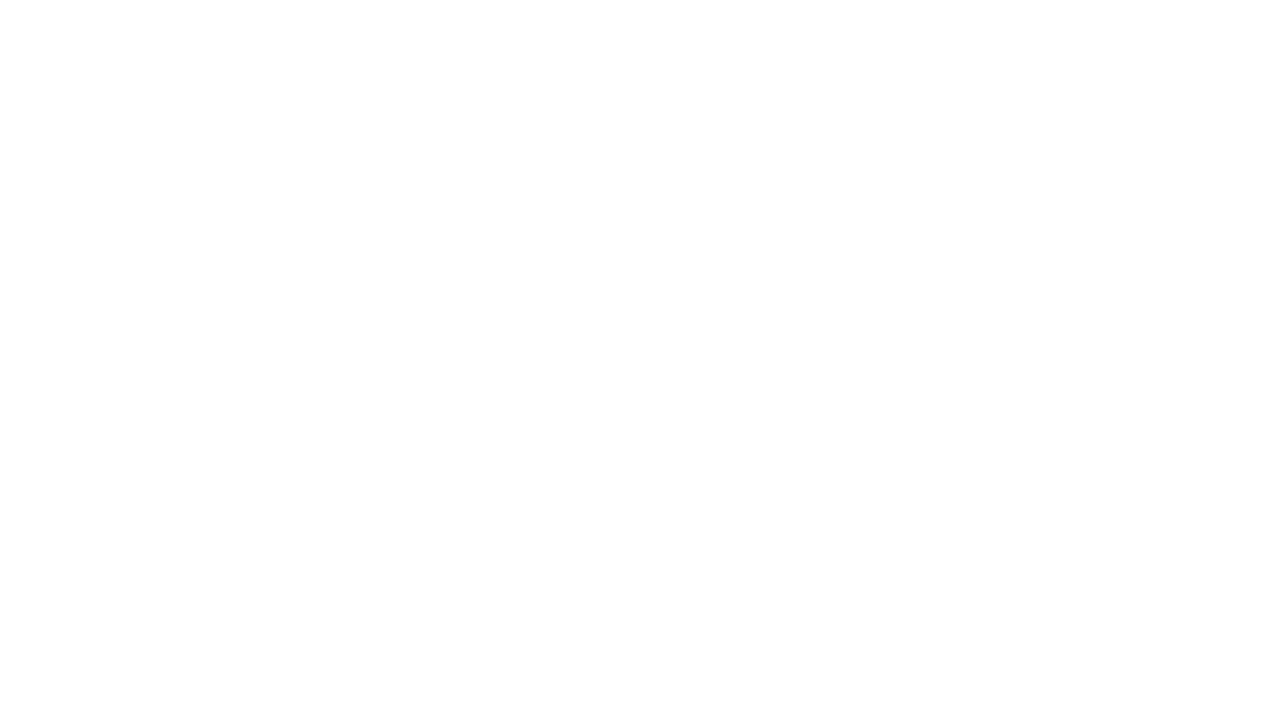

Retrieved Test Otomasyonu page title
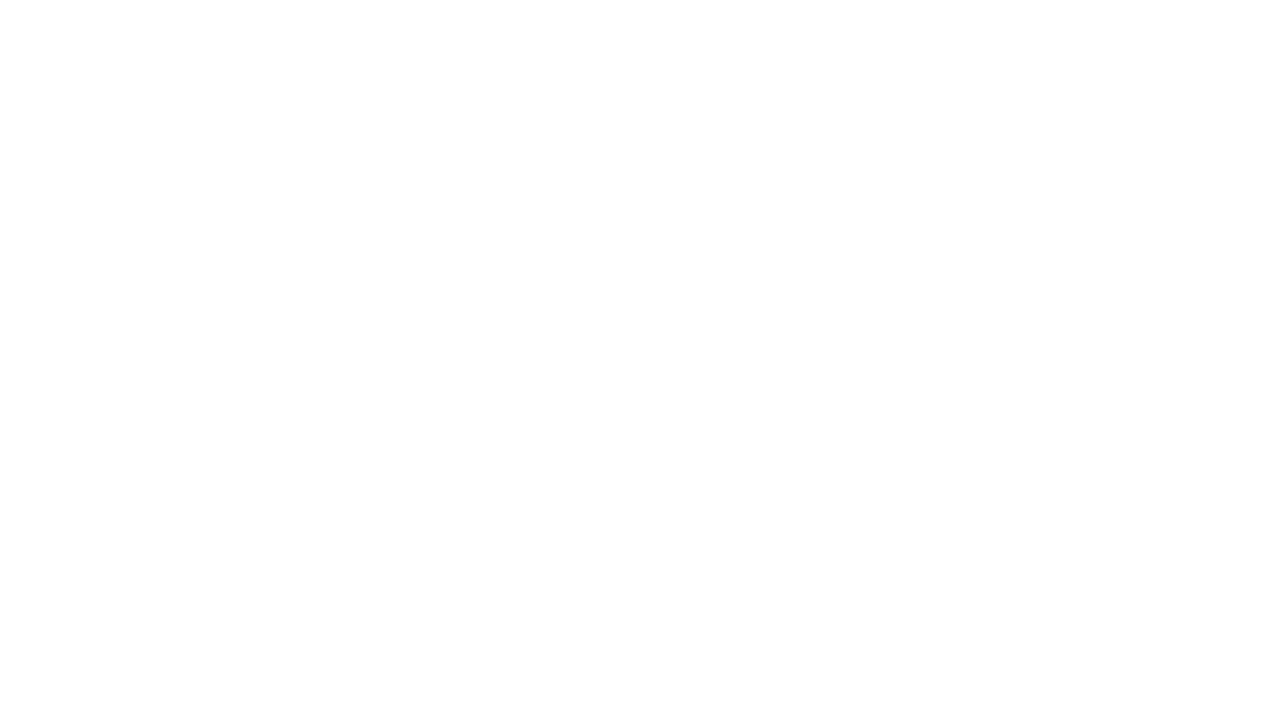

Verified Test Otomasyonu title contains 'Test': 
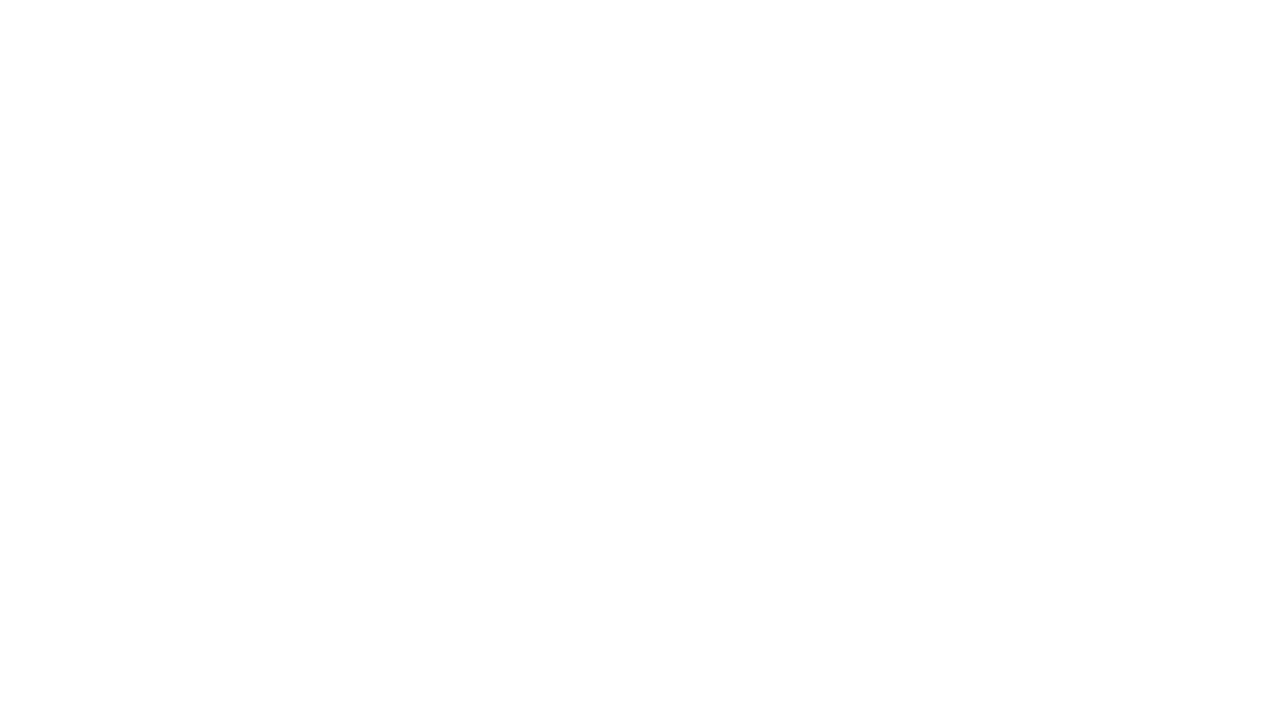

Retrieved Test Otomasyonu page URL
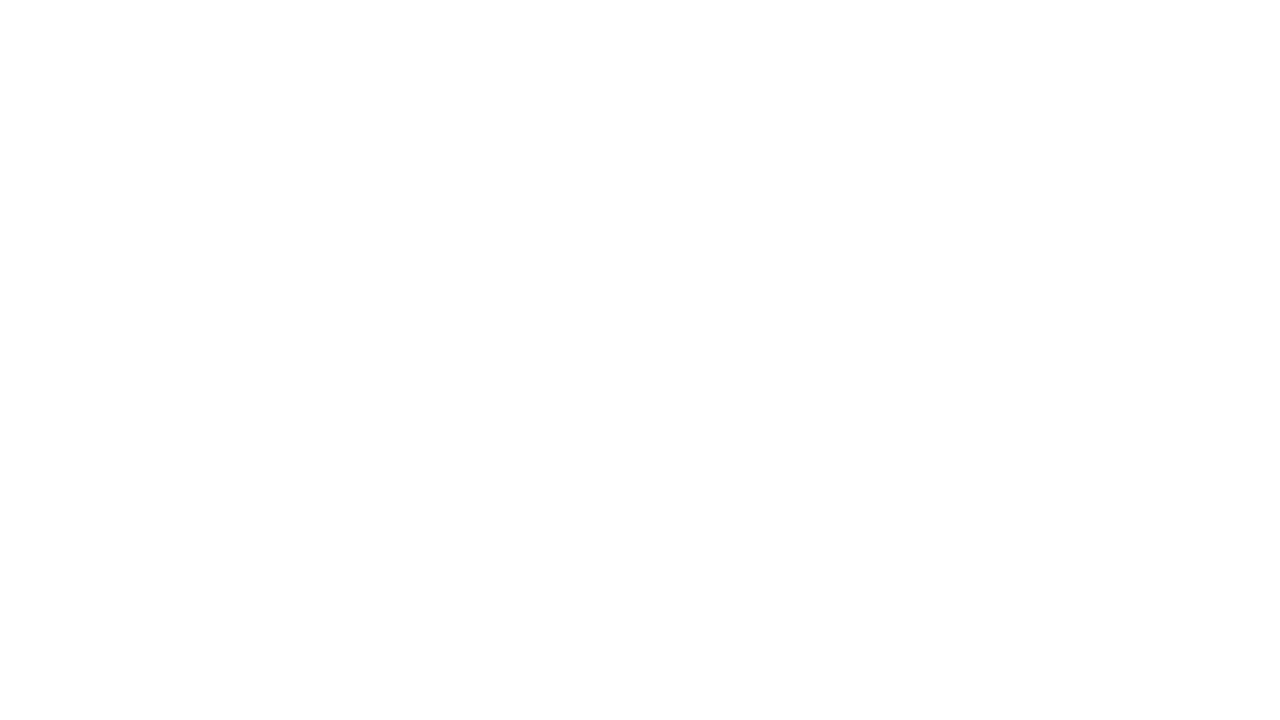

Verified Test Otomasyonu URL matches expected URL: https://www.testotomasyonu.com/
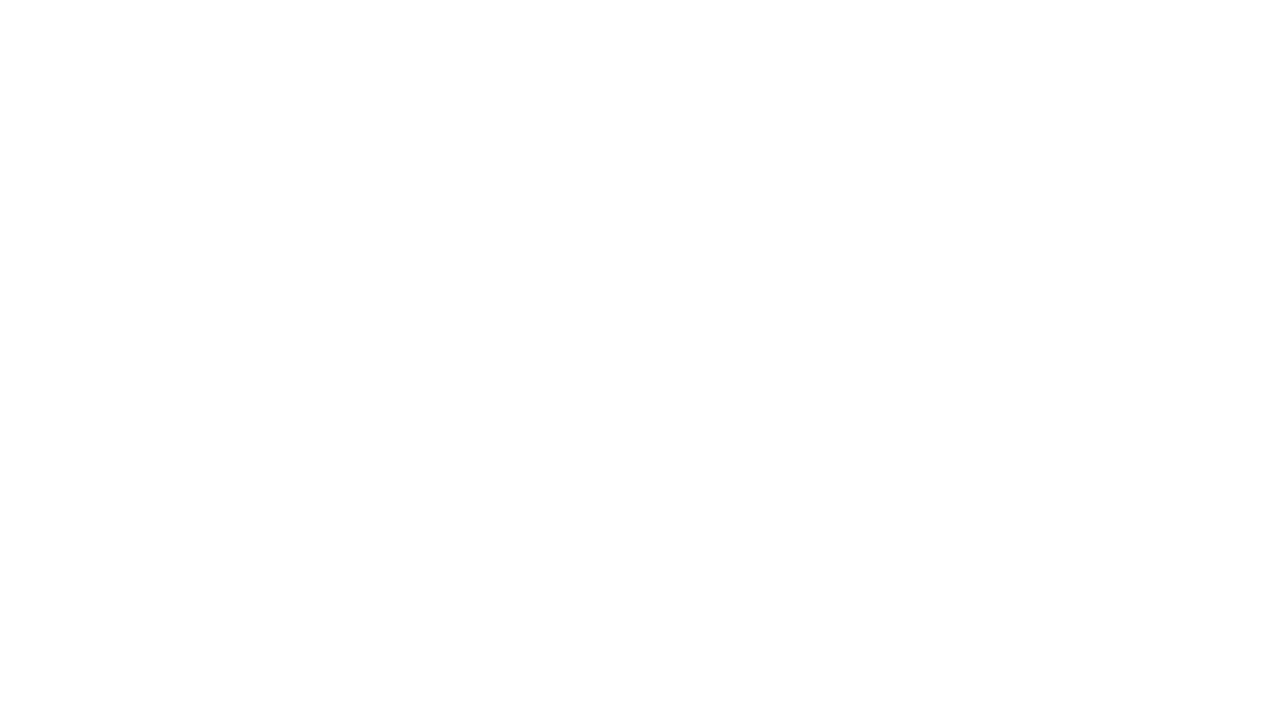

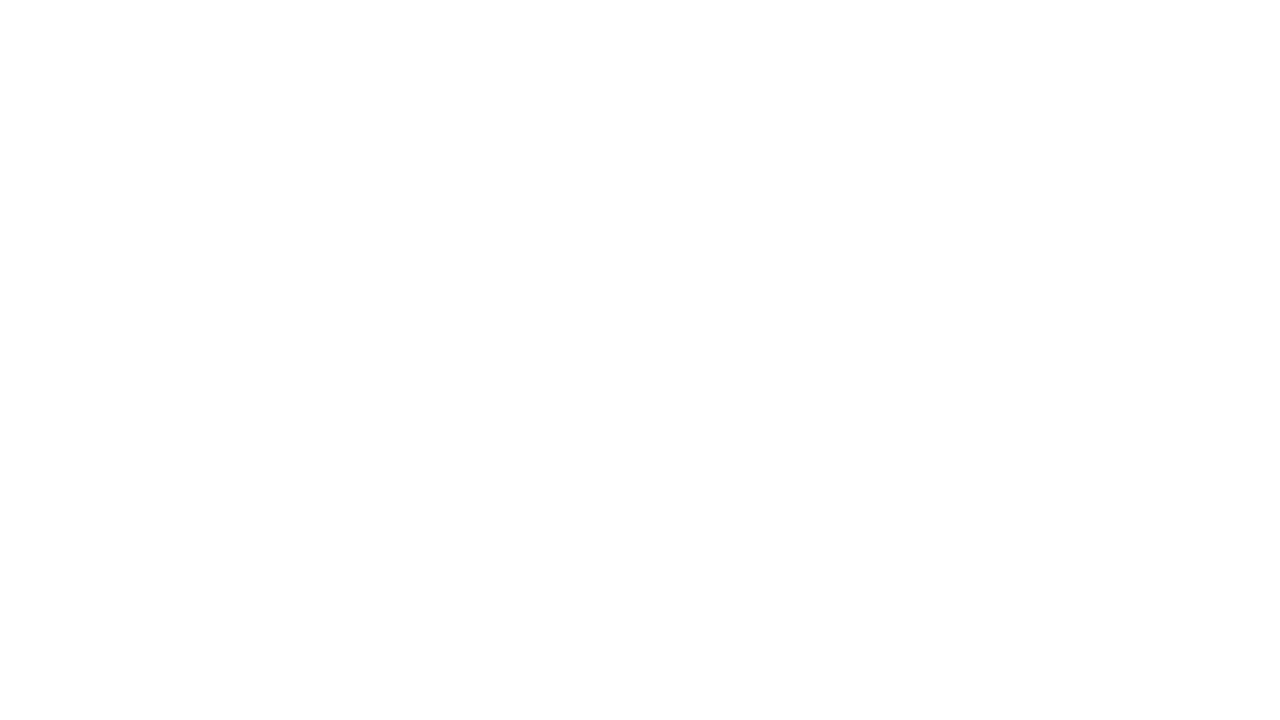